Navigates to Flipkart homepage to verify the page loads successfully

Starting URL: https://www.flipkart.com

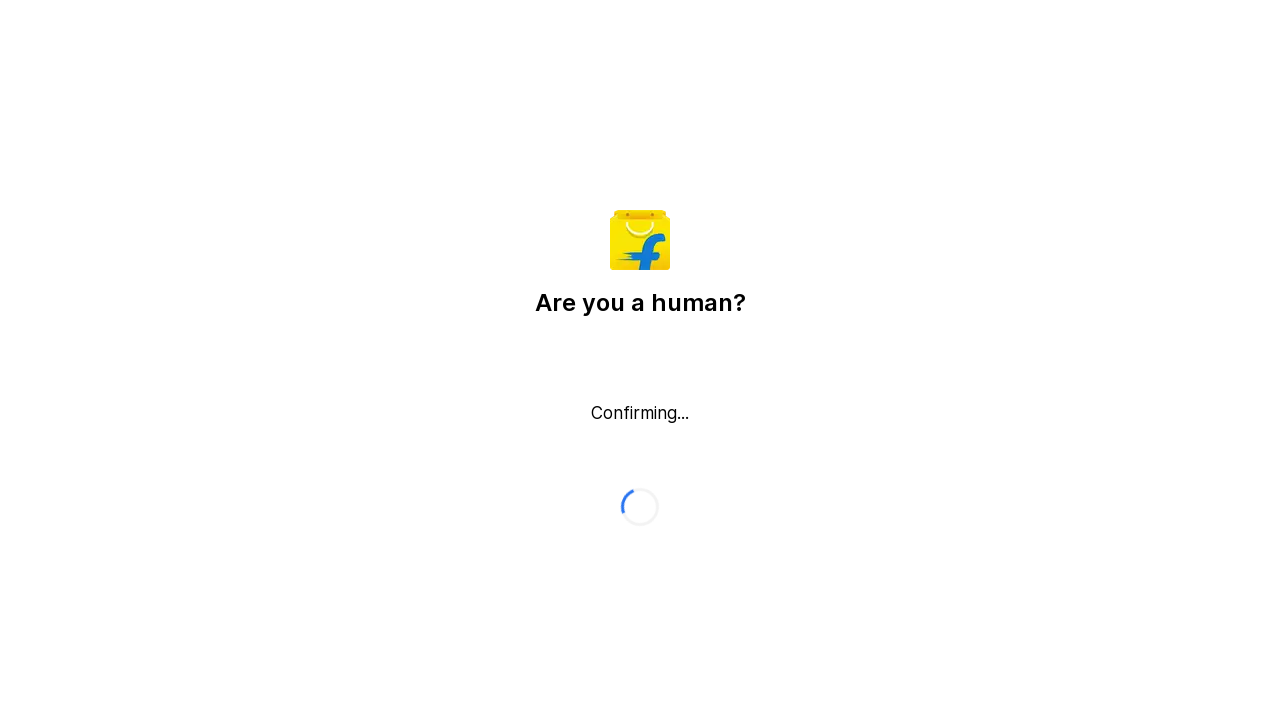

Waited for page DOM to be fully loaded
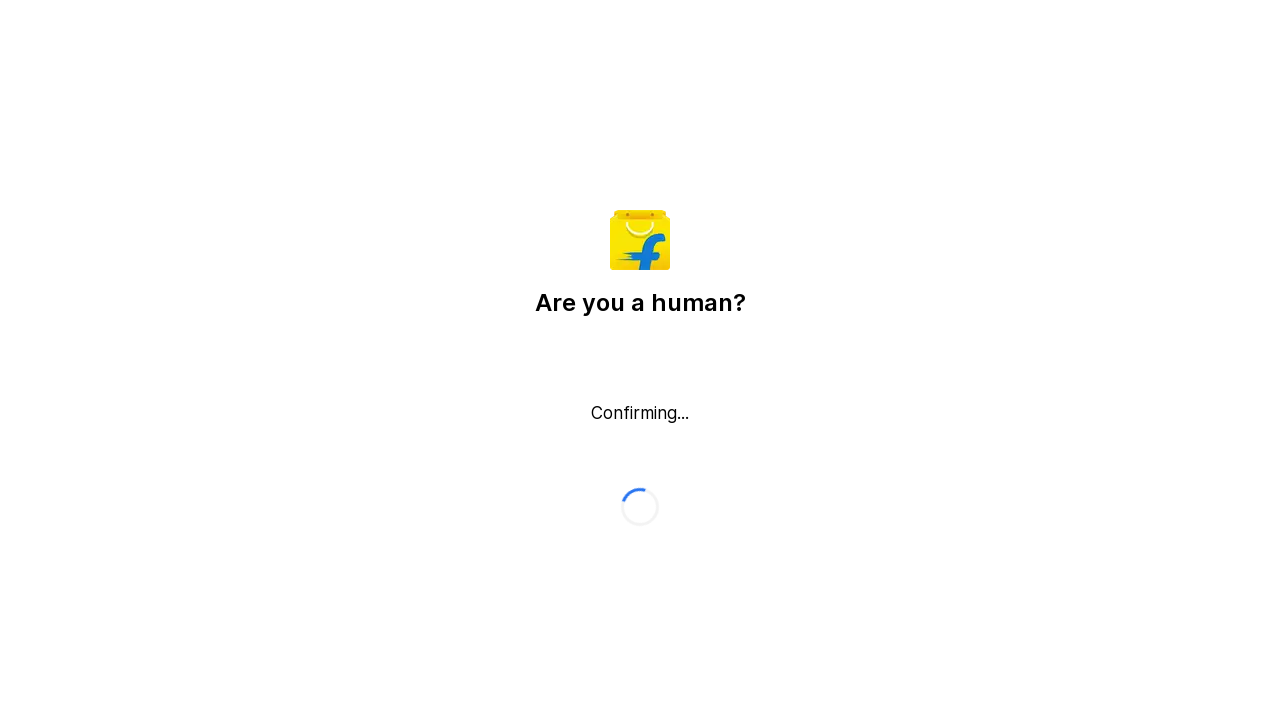

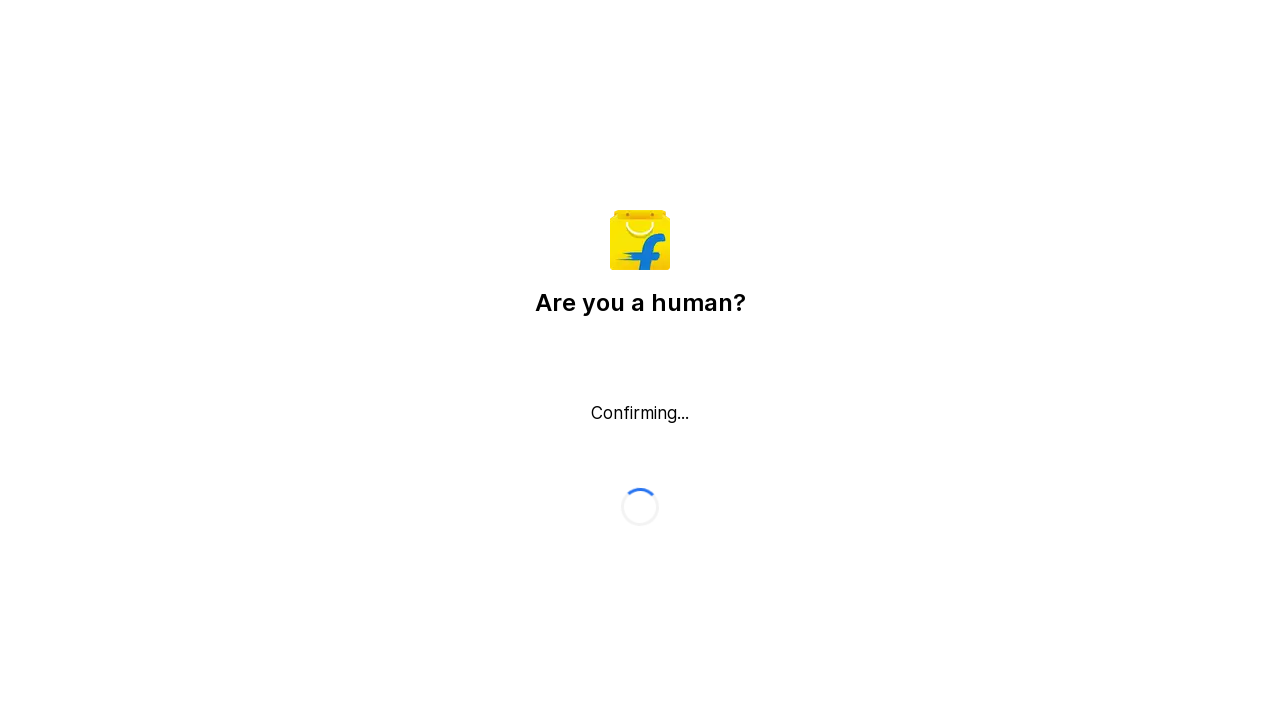